Navigates to Wise Quarter website and retrieves various page information like title, URL, and page source

Starting URL: https://www.wisequarter.com

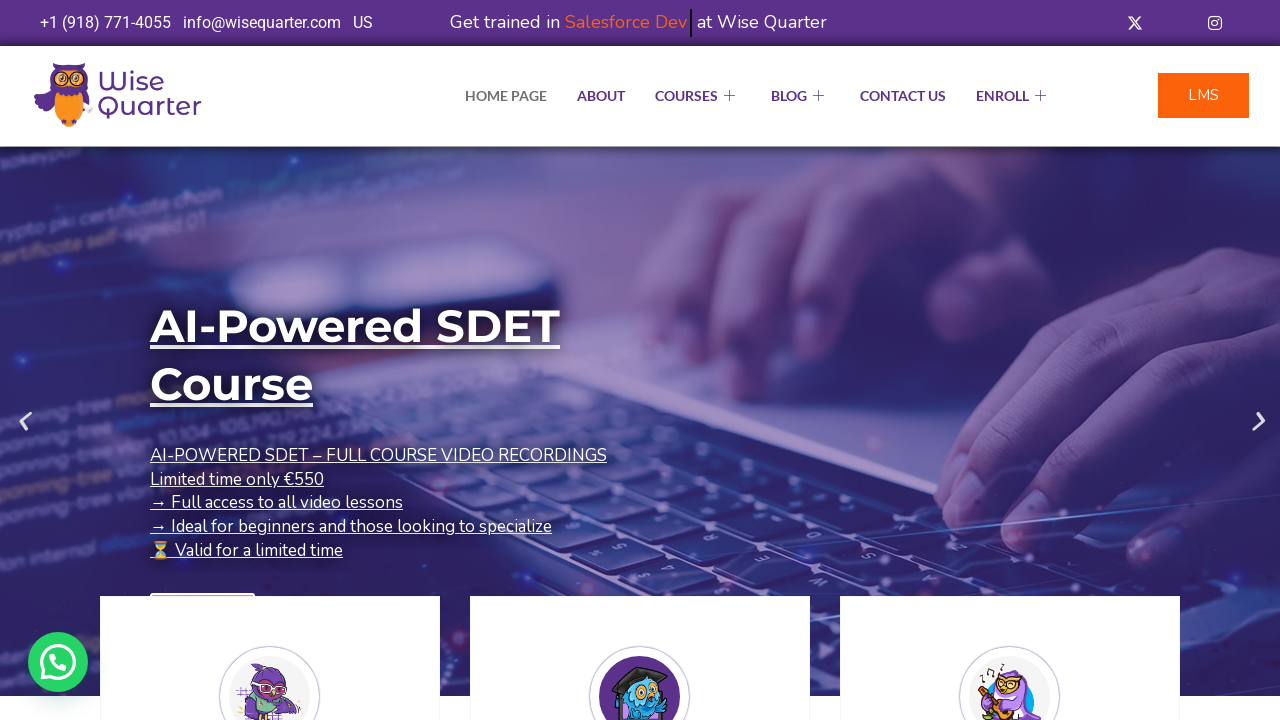

Navigated to Wise Quarter website
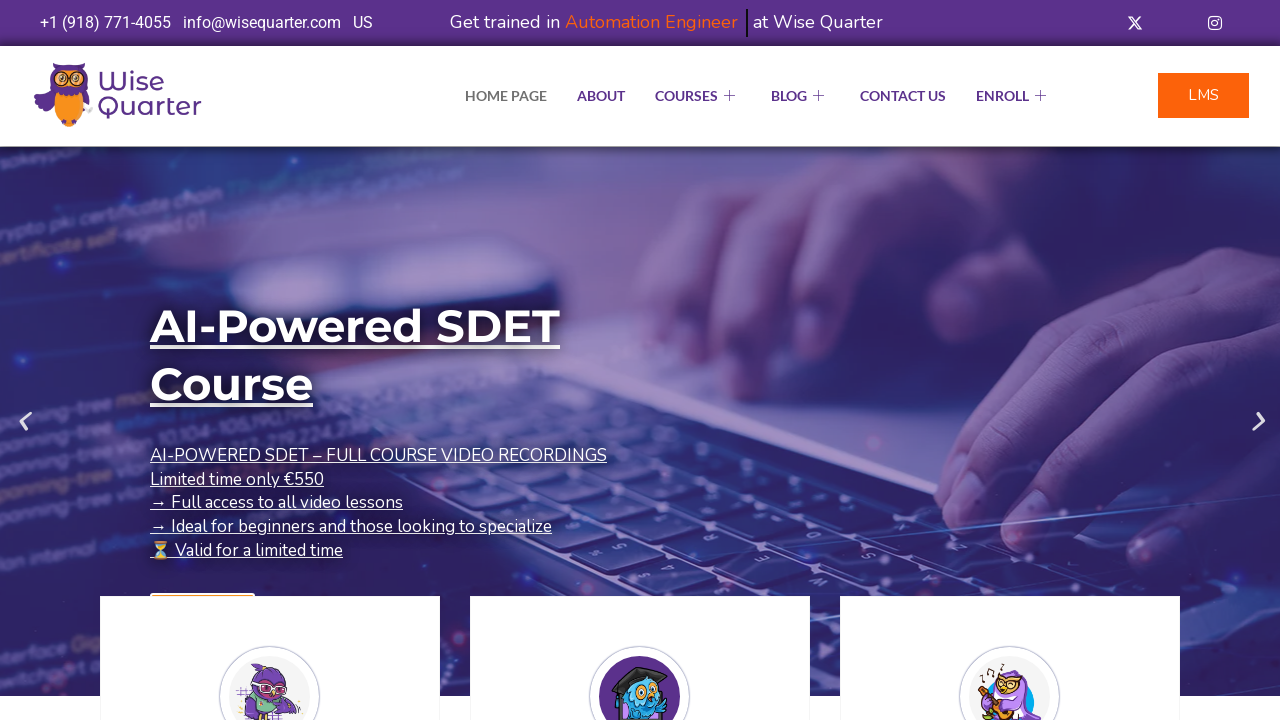

Retrieved page title: IT Bootcamp Courses, Online Classes - Wise Quarter Course
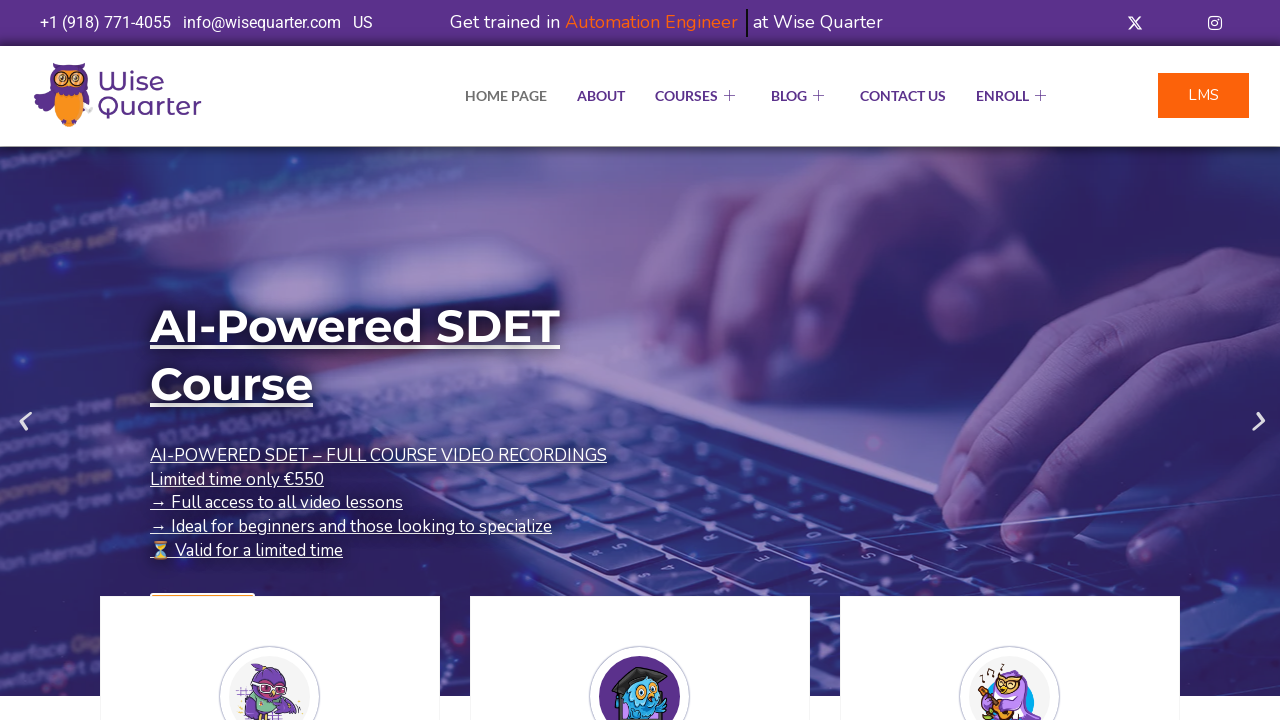

Retrieved current URL: https://wisequarter.com/
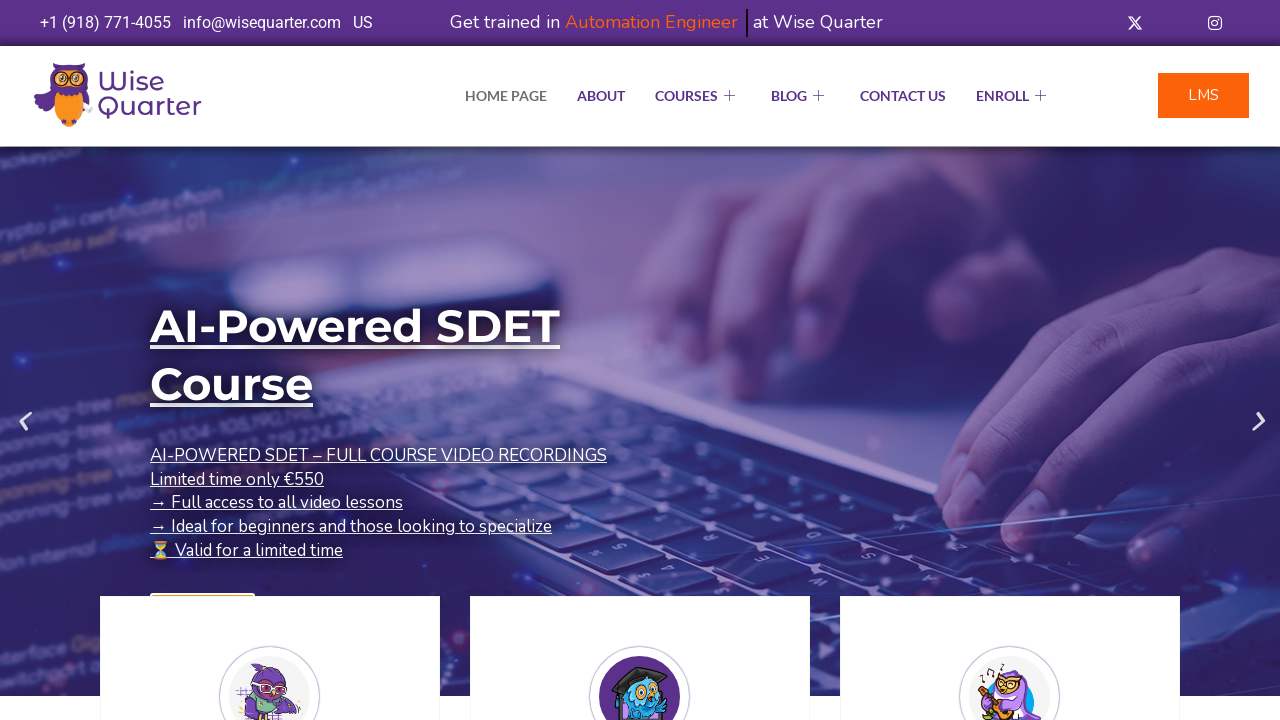

Retrieved page source with length 294169 characters
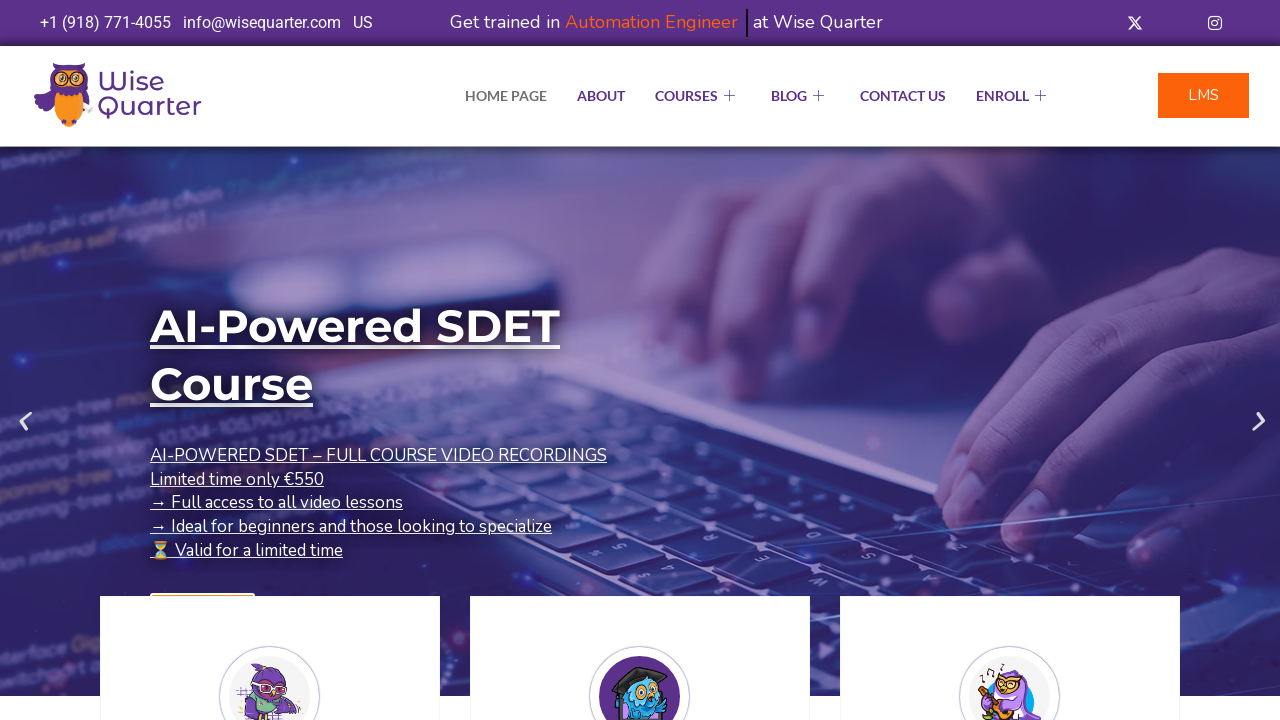

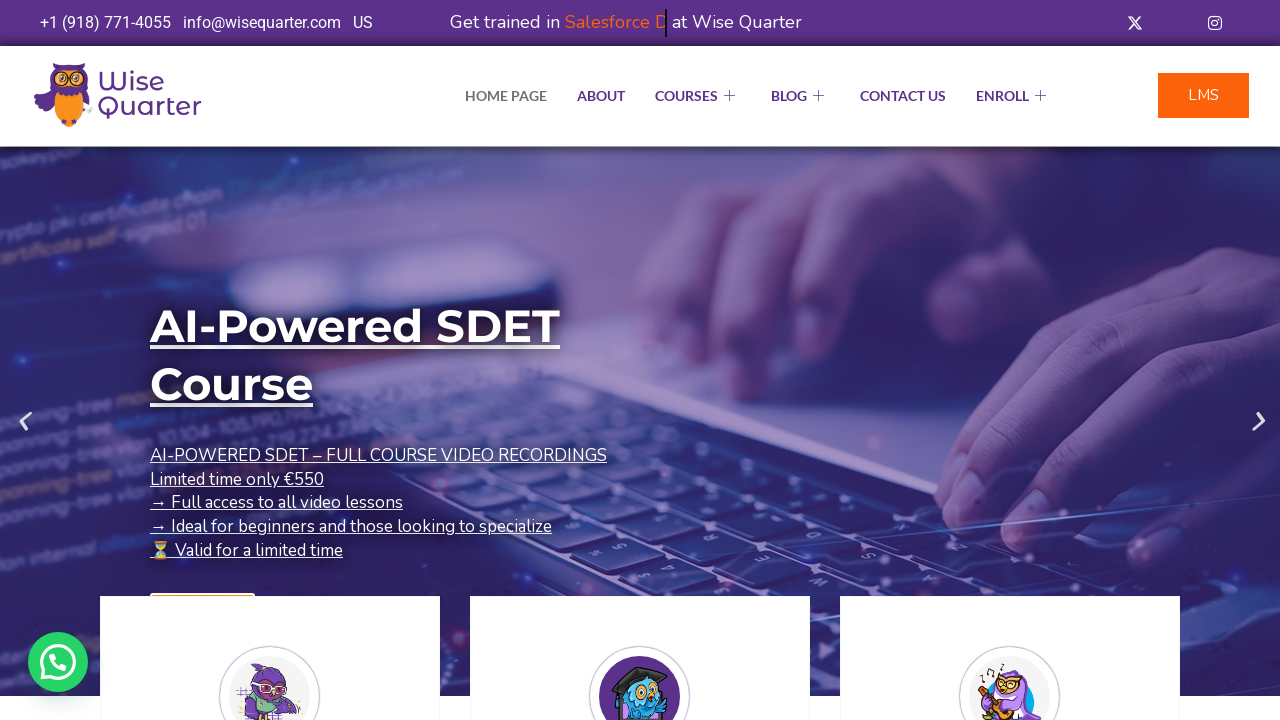